Tests Microsoft website navigation by setting a mobile viewport, clicking the menu button, and navigating to the Teams section.

Starting URL: https://www.microsoft.com/

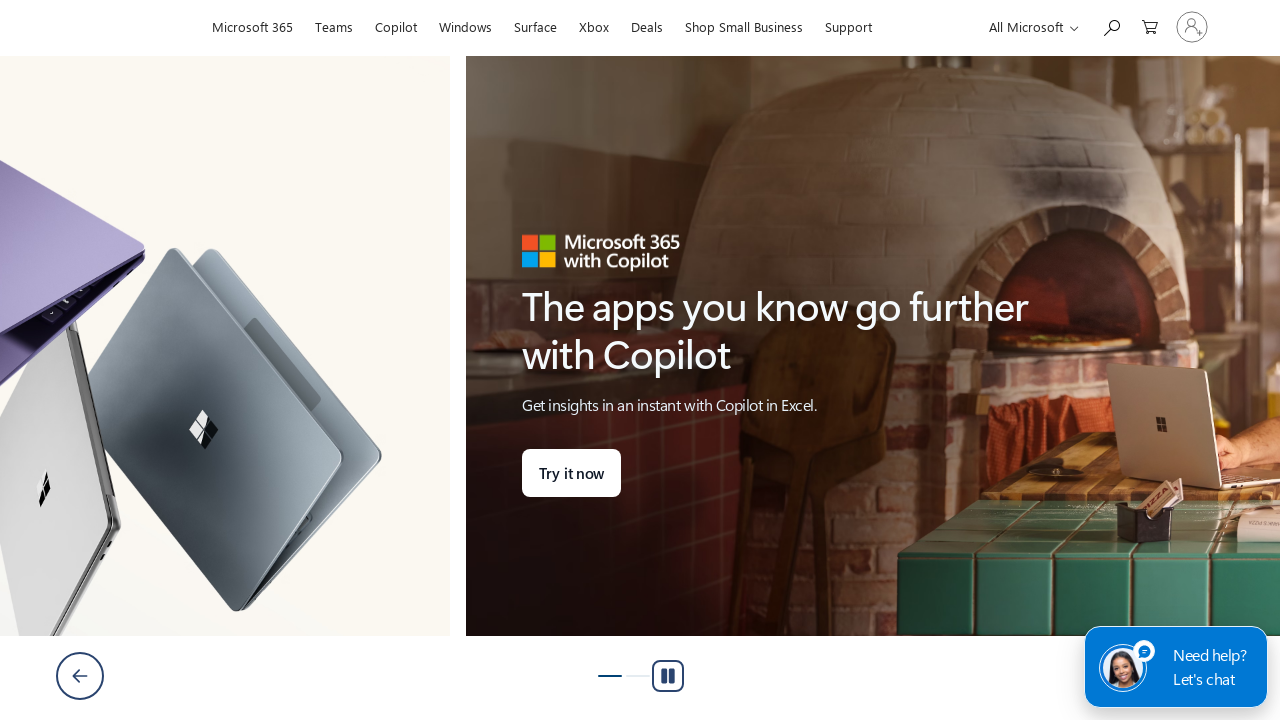

Set mobile viewport to 600x1000
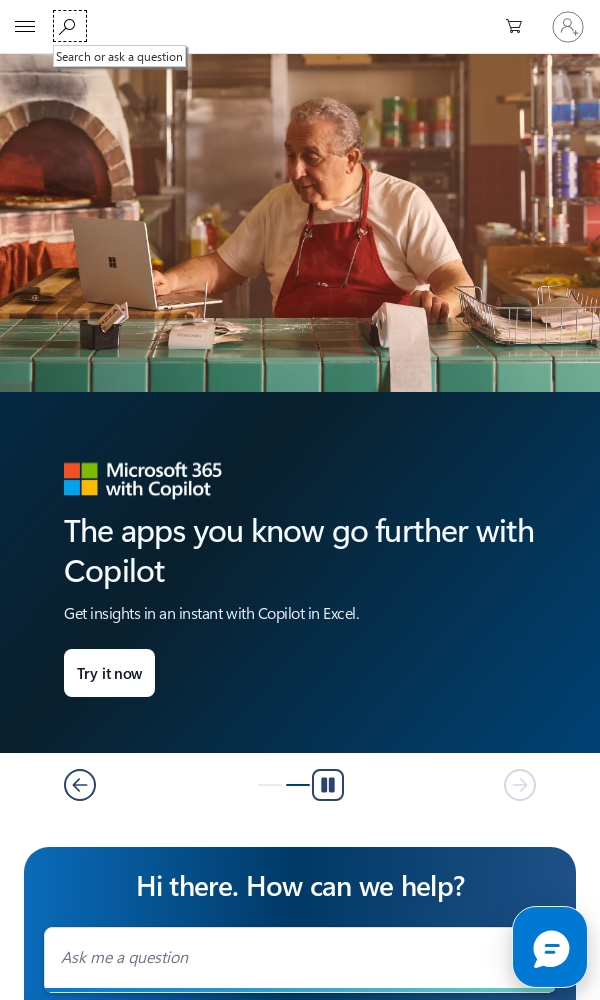

Hamburger menu button appeared
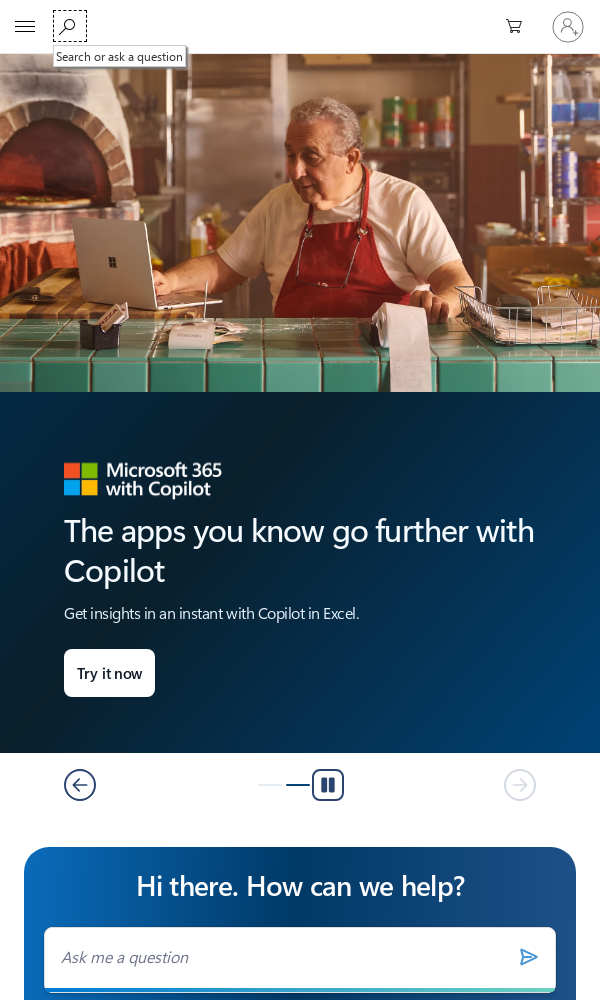

Clicked hamburger menu button at (25, 27) on .c-uhfh-gcontainer-st button
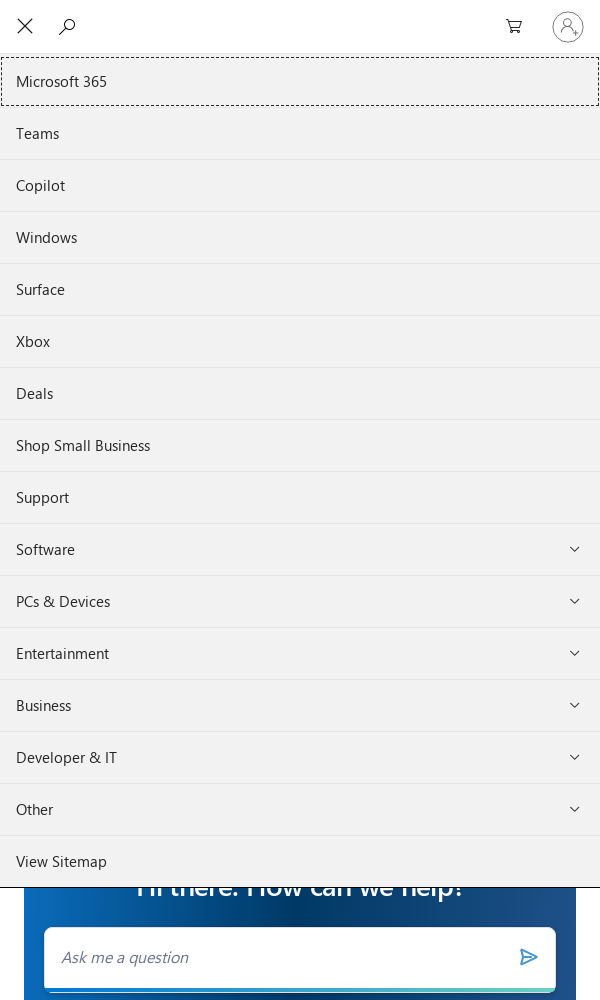

Teams menu item loaded
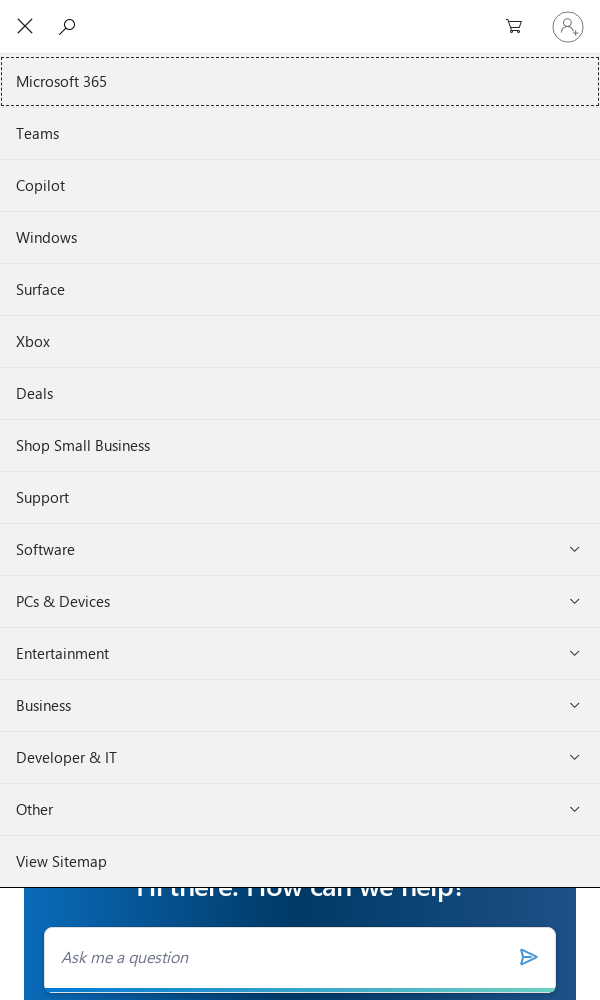

Clicked Teams link in menu at (300, 134) on #l0_Teams-mo
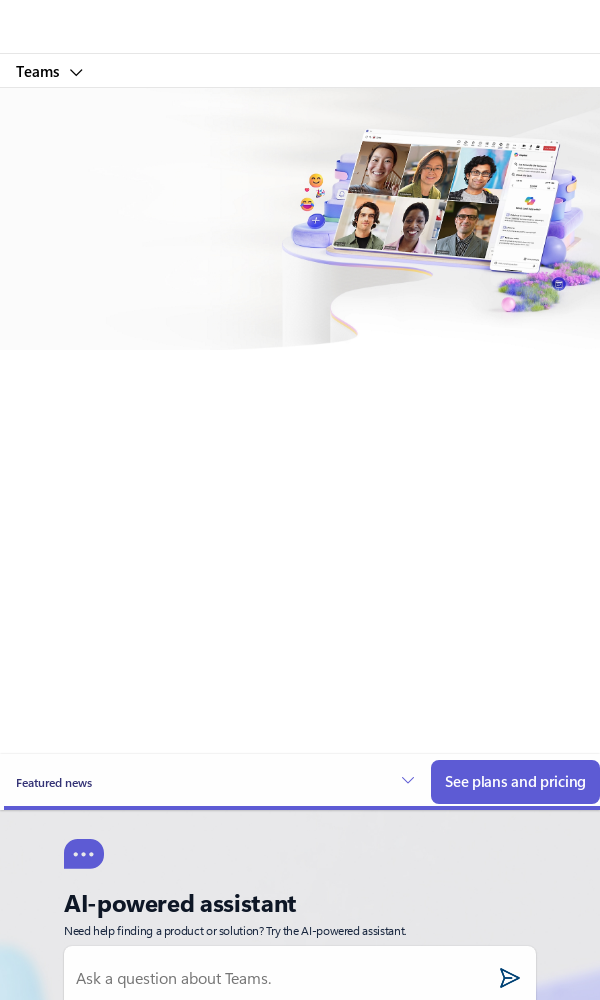

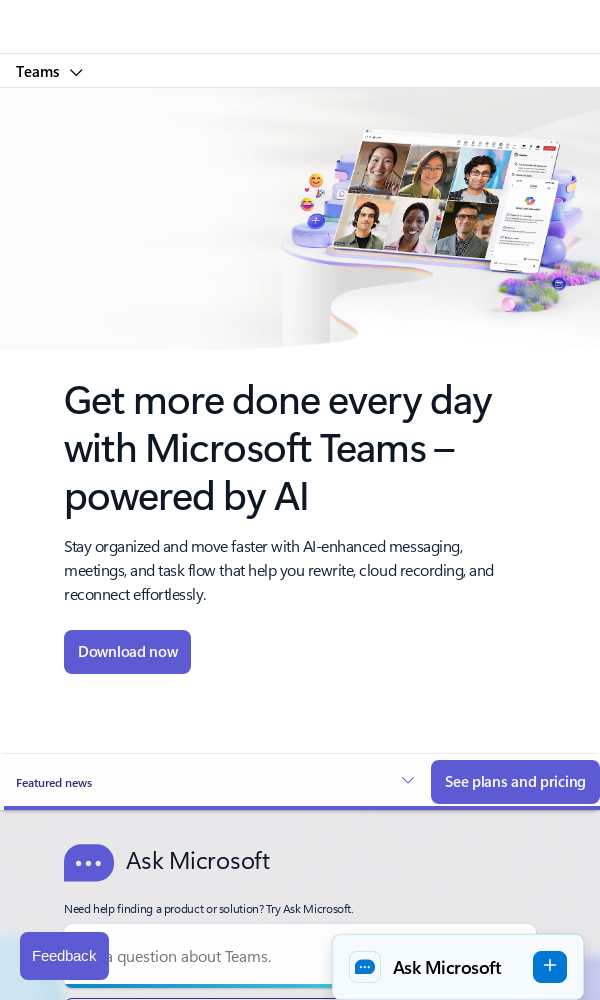